Tests if Authorization page opens and verifies the URL path

Starting URL: https://b2c.passport.rt.ru

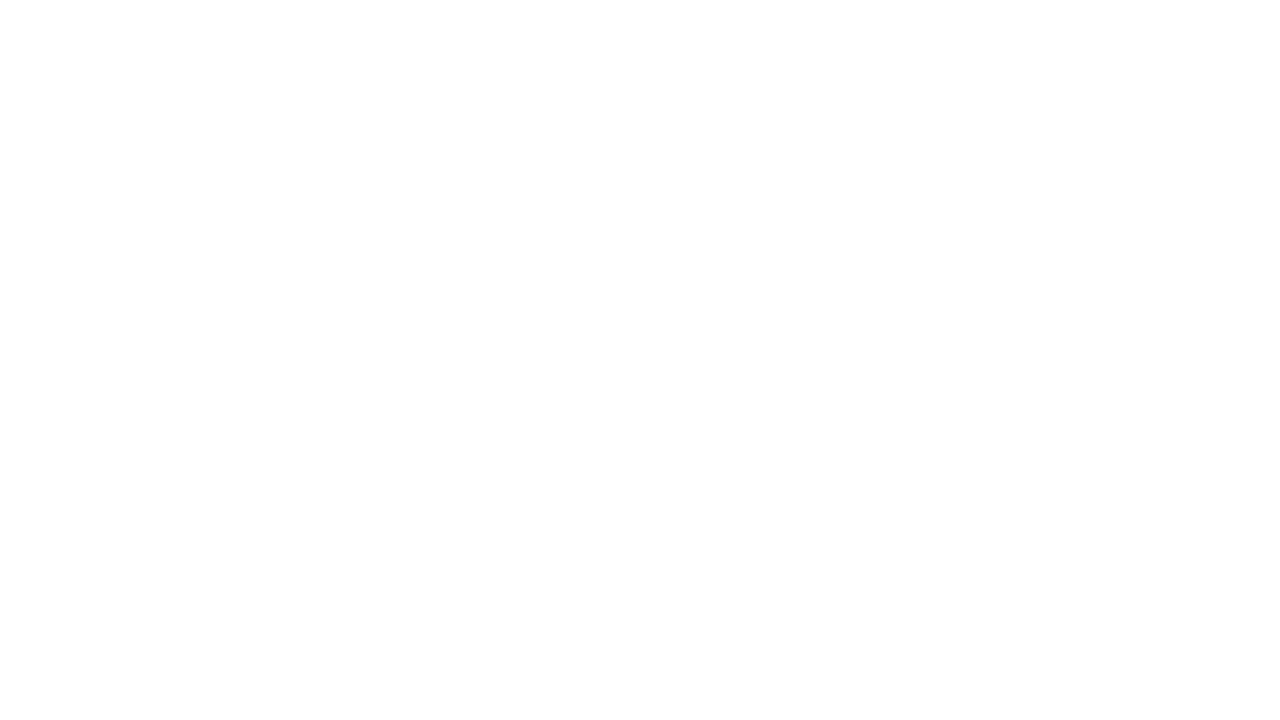

Waited 5 seconds for page to load
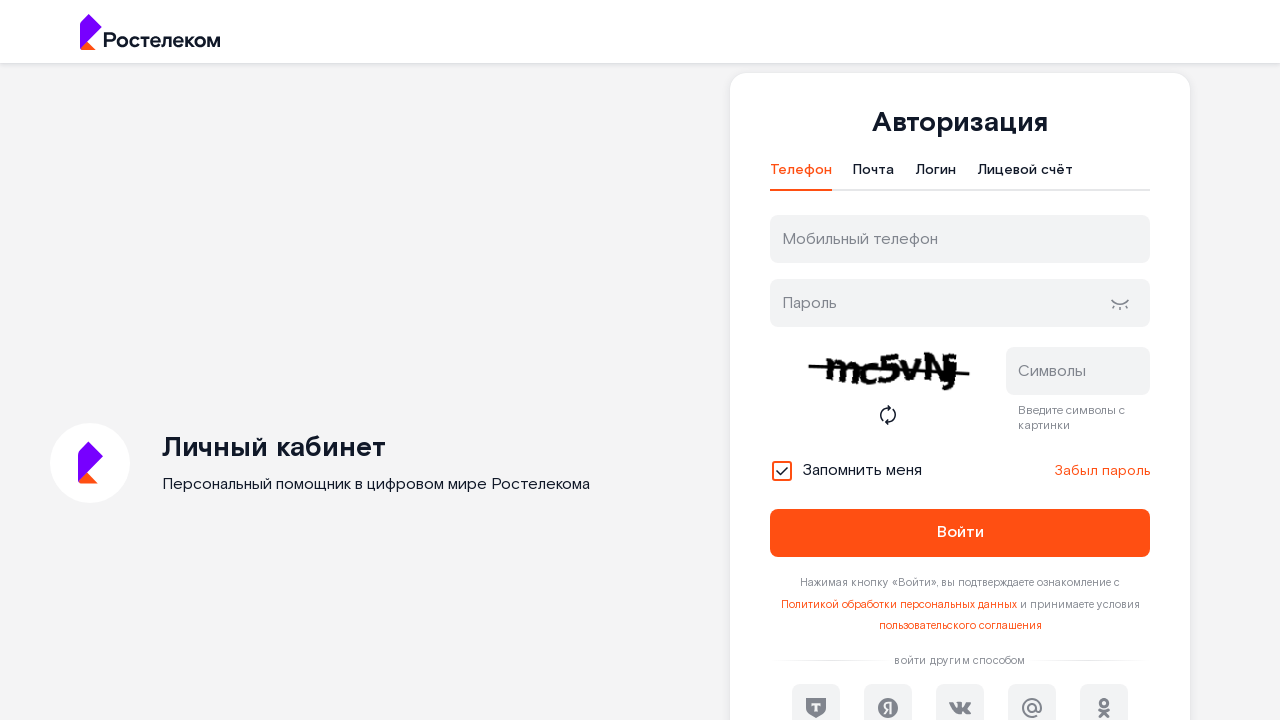

Retrieved current URL: https://b2c.passport.rt.ru/auth/realms/b2c/protocol/openid-connect/auth?client_id=account_b2c&redirect_uri=https://b2c.passport.rt.ru/account_b2c/login&response_type=code&scope=openid&state=0ea4745d-2ca9-446b-ab43-9c190797d2fd
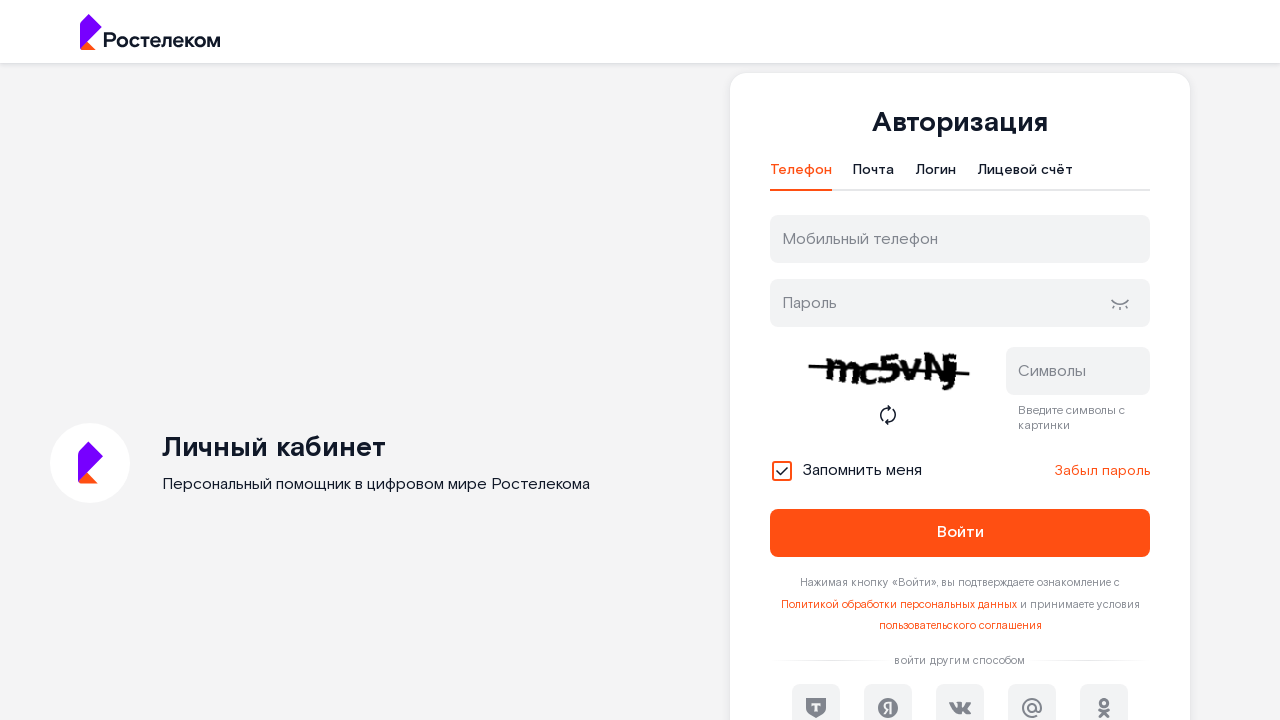

Parsed URL path: /auth/realms/b2c/protocol/openid-connect/auth
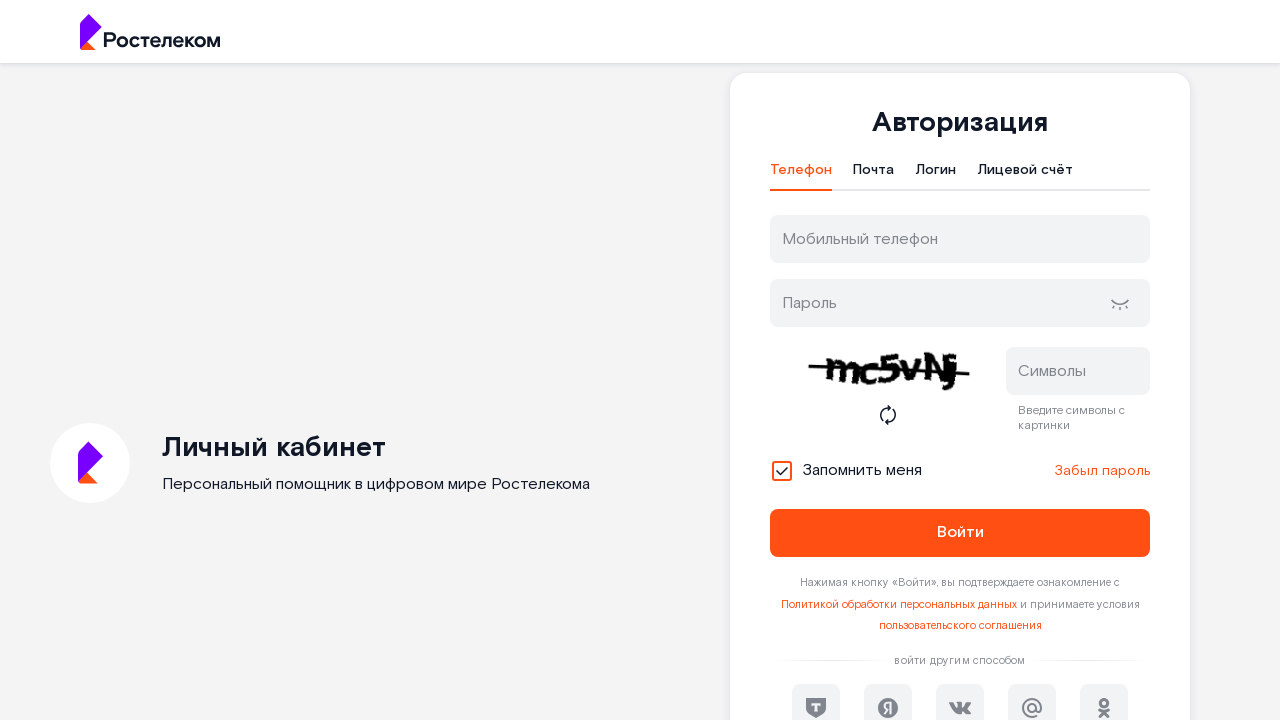

Verified Authorization page URL path is correct
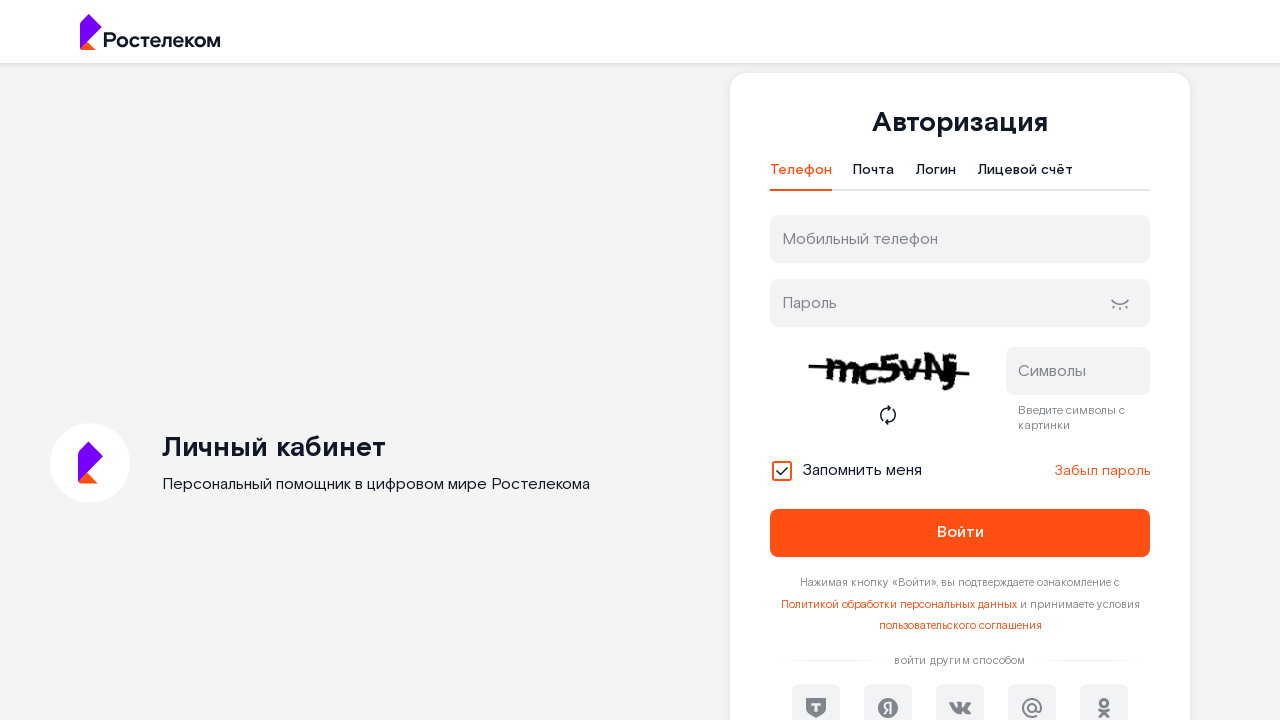

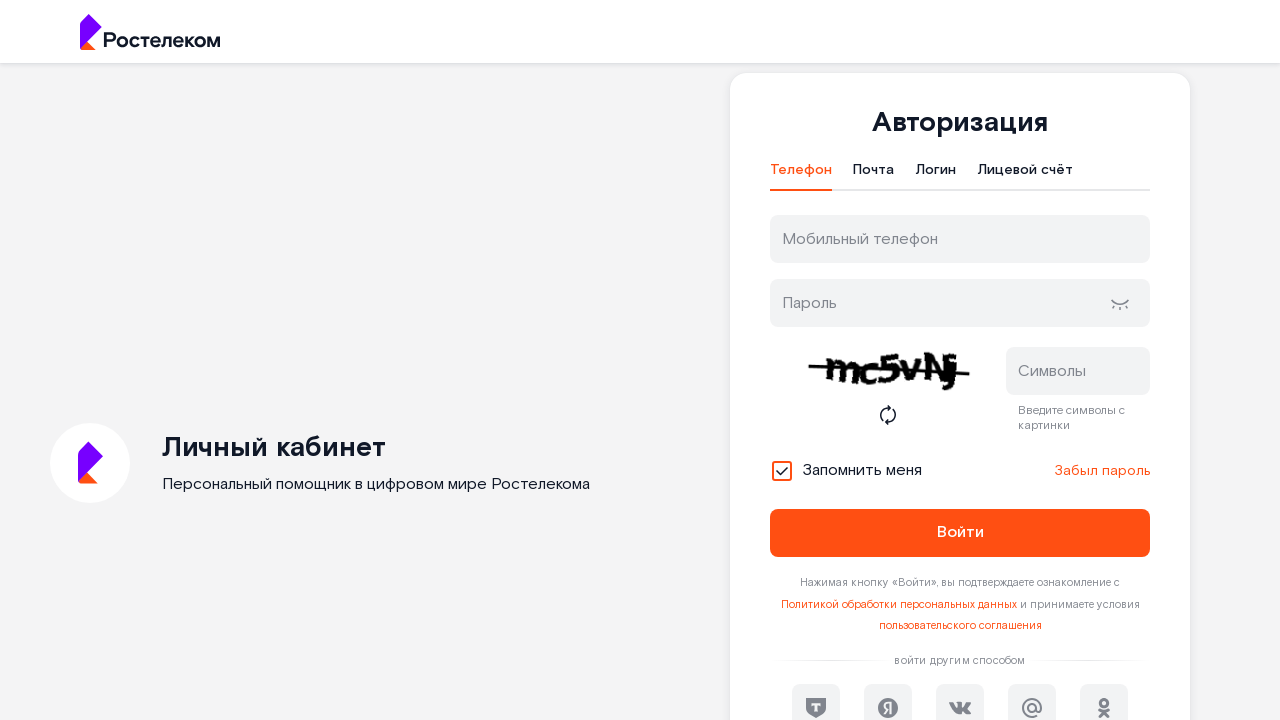